Tests search functionality with an empty search bar to verify nothing happens when submitting an empty search.

Starting URL: https://demo.baasic.com/angular/starterkit-photo-gallery/main

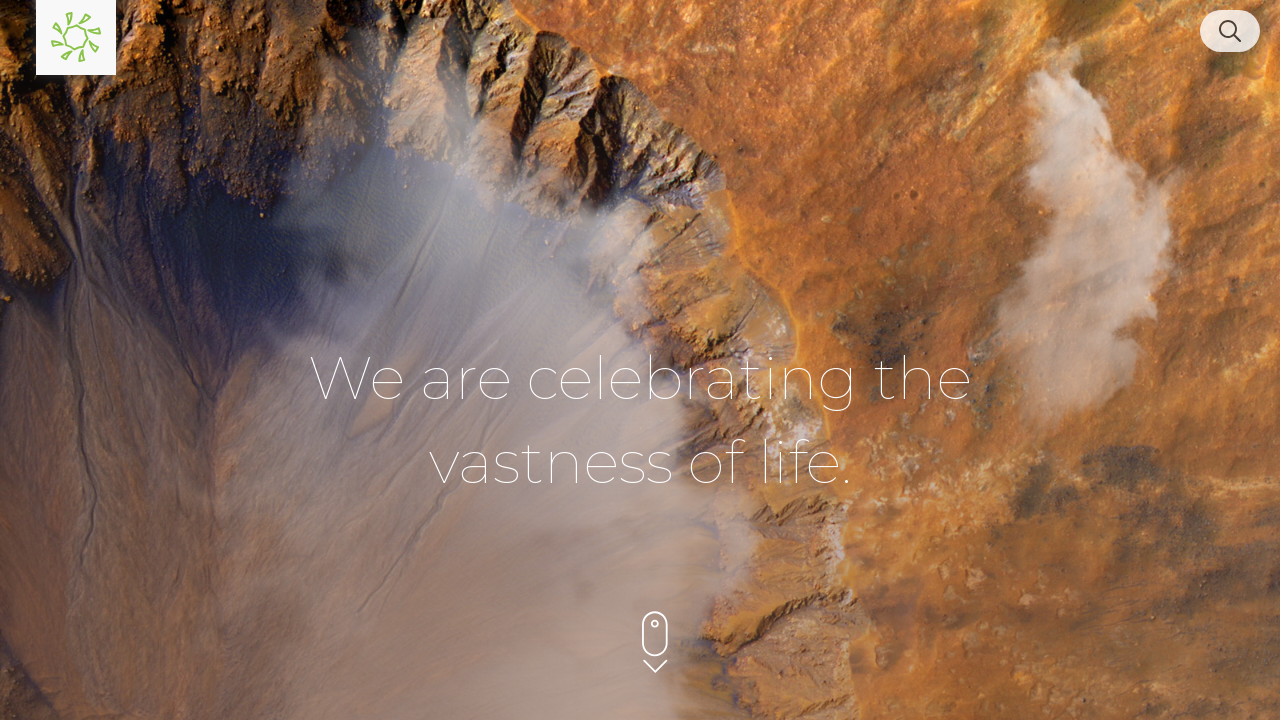

Waited for page to load with networkidle state
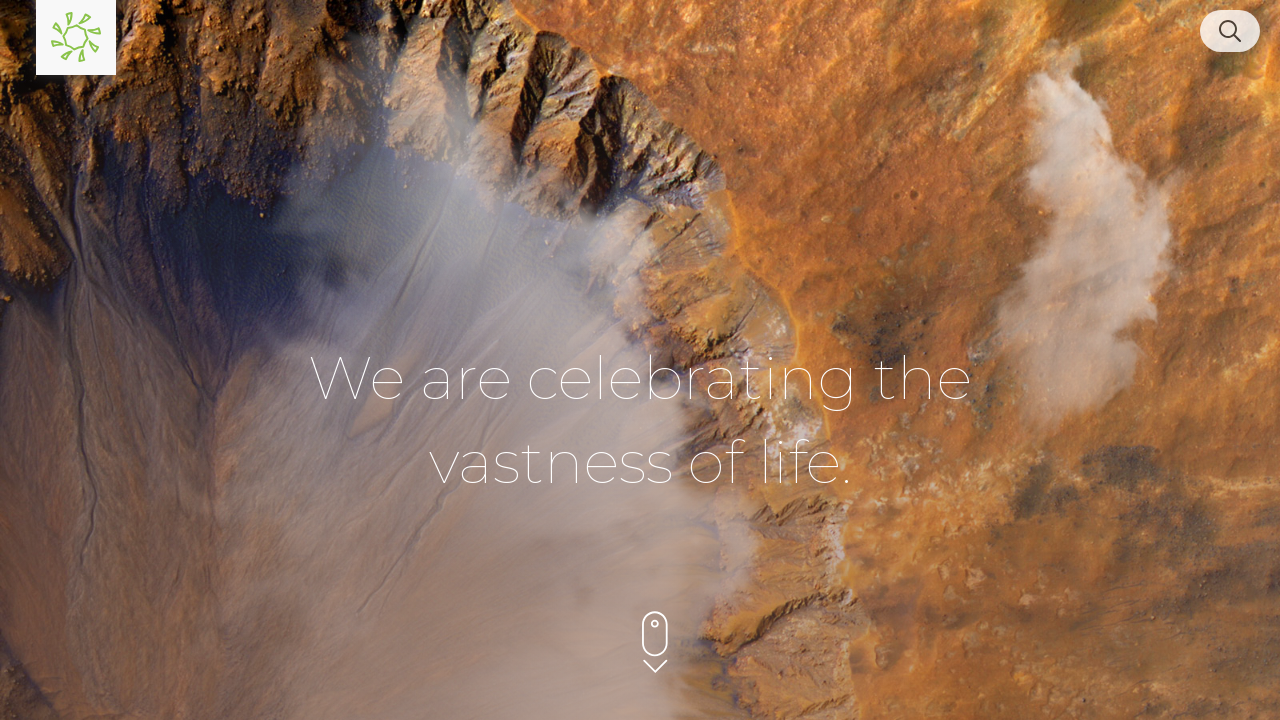

Clicked the search button in the upper right corner at (1230, 31) on [class*='search'], button[aria-label*='search'], .search-icon, input[type='searc
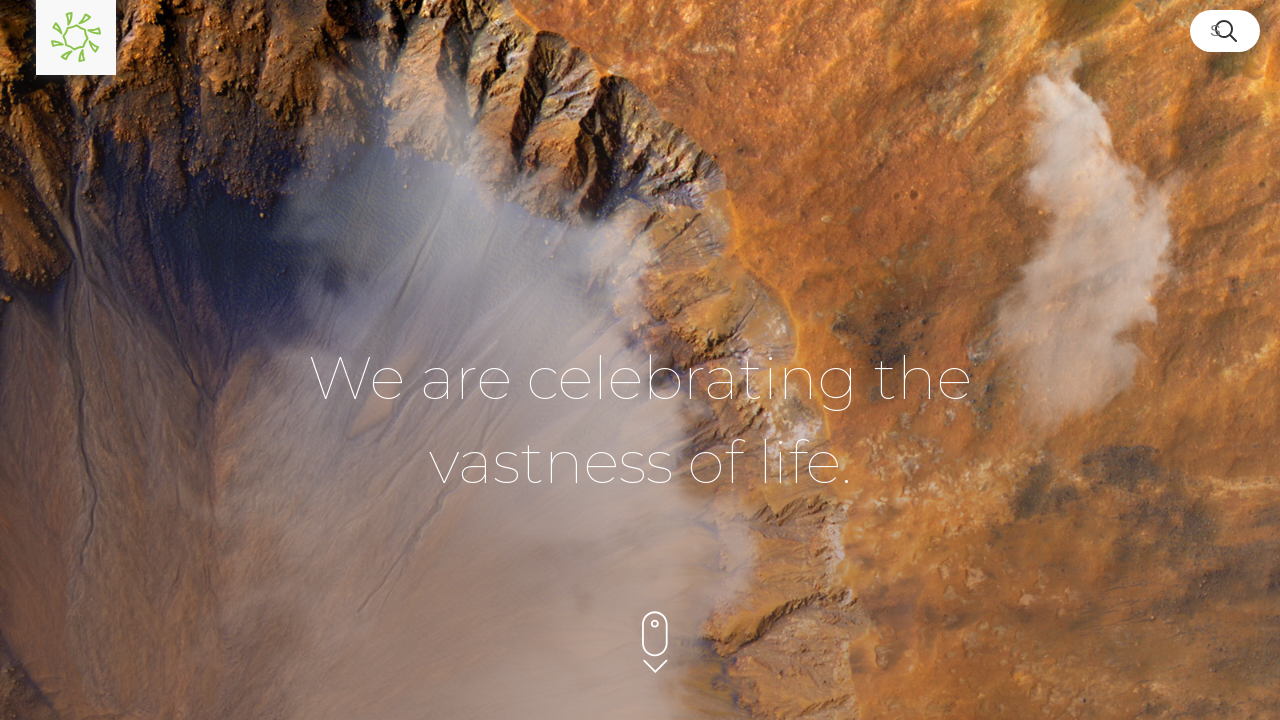

Cleared the search field to leave it empty on input[type='search'], input[type='text']
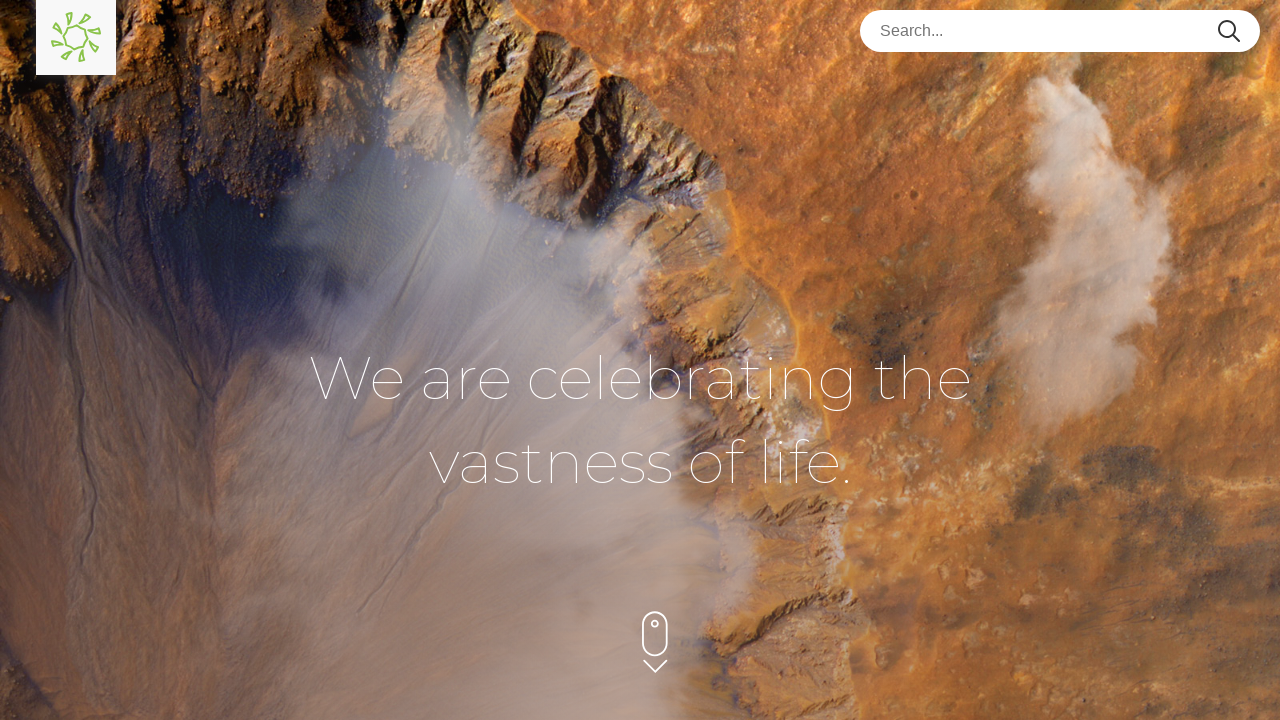

Pressed Enter key to submit empty search on input[type='search'], input[type='text']
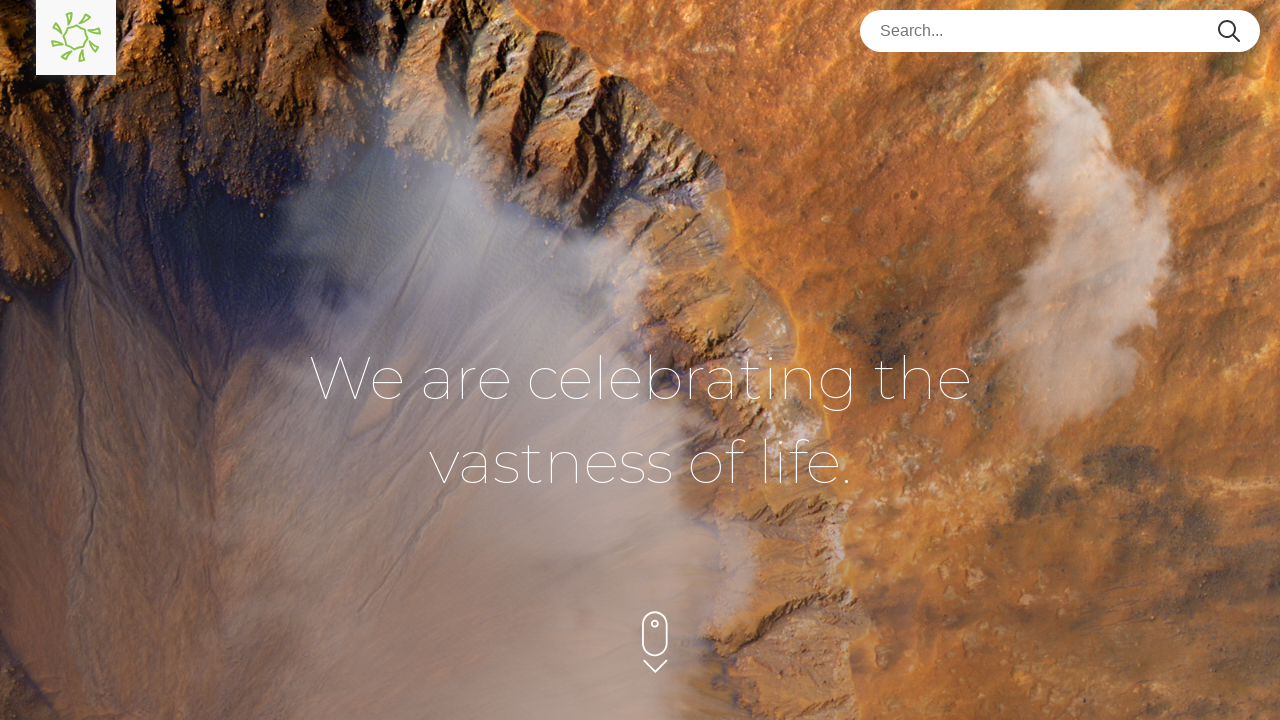

Verified page remained unchanged after empty search submission
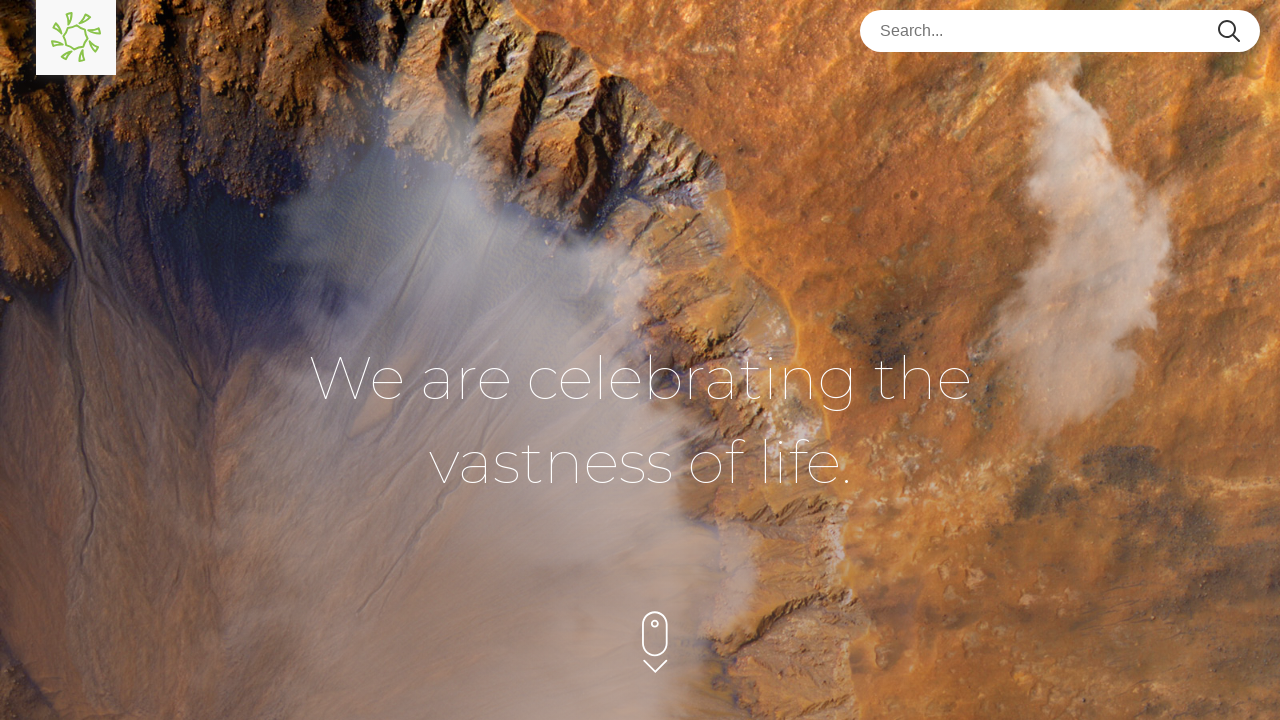

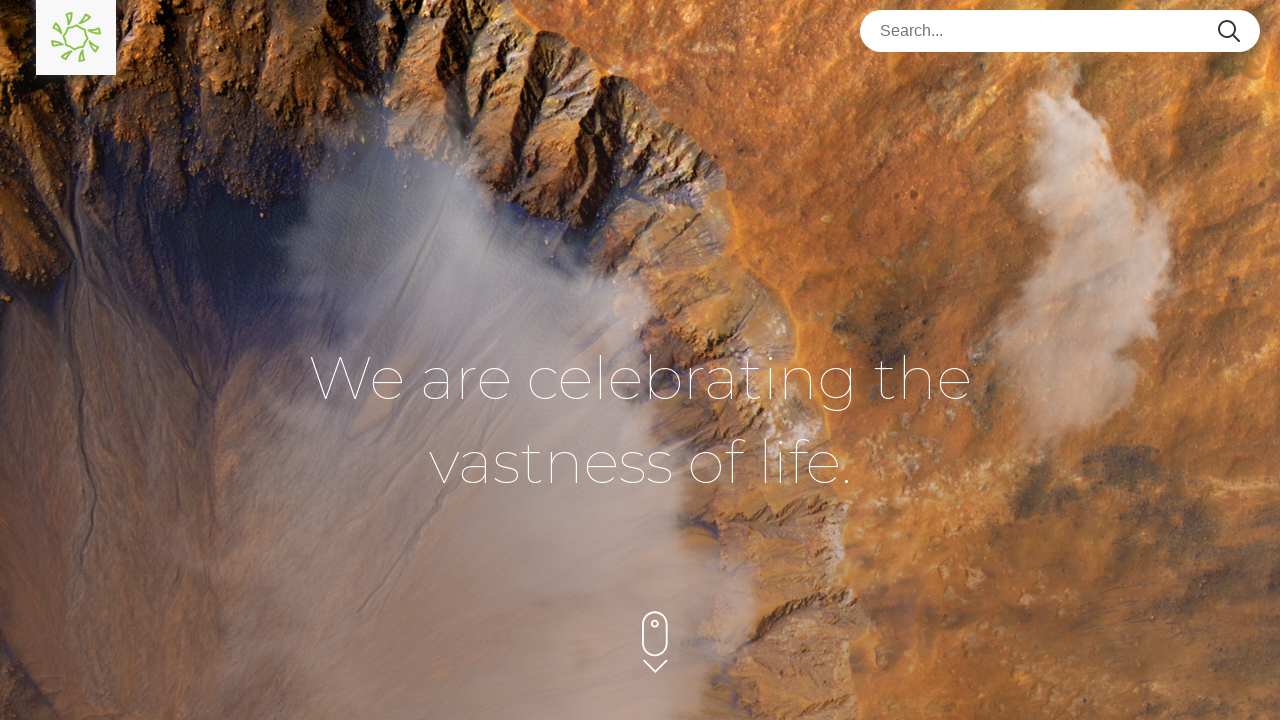